Tests browser navigation capabilities by performing back, forward, and refresh operations on the RedBus website

Starting URL: https://www.redbus.in/

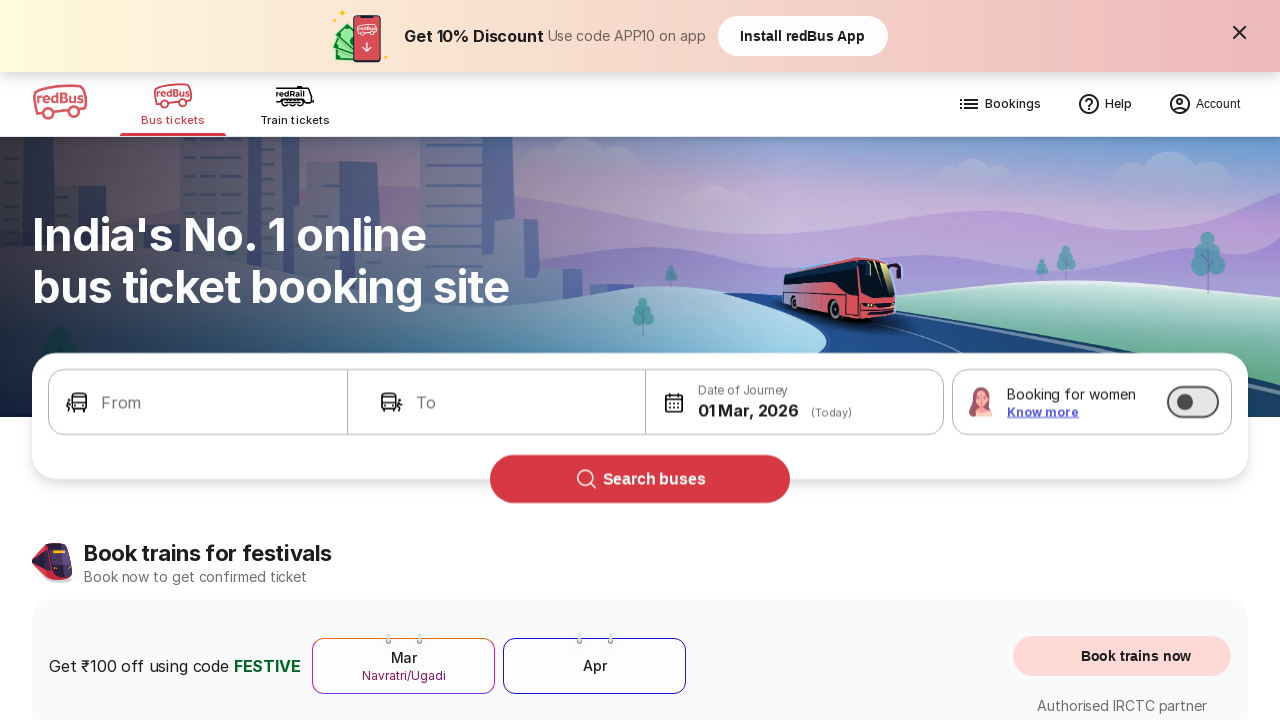

Navigated back in browser history
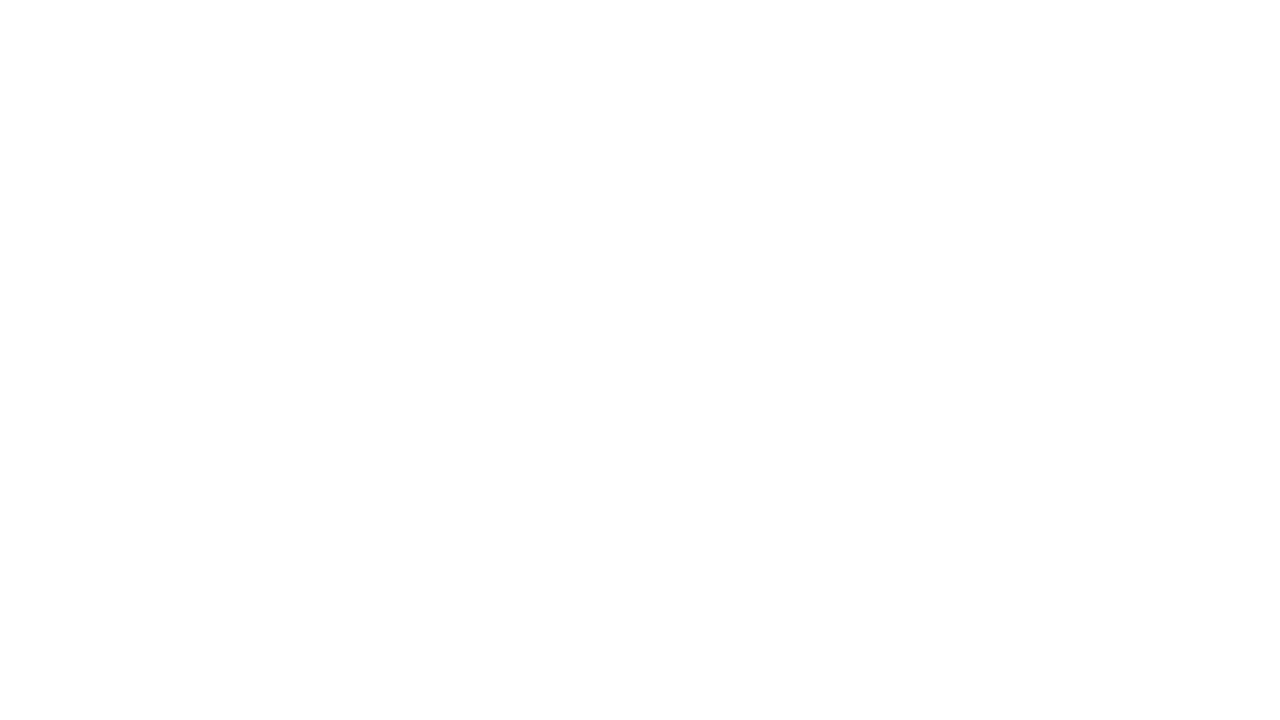

Navigated forward in browser history
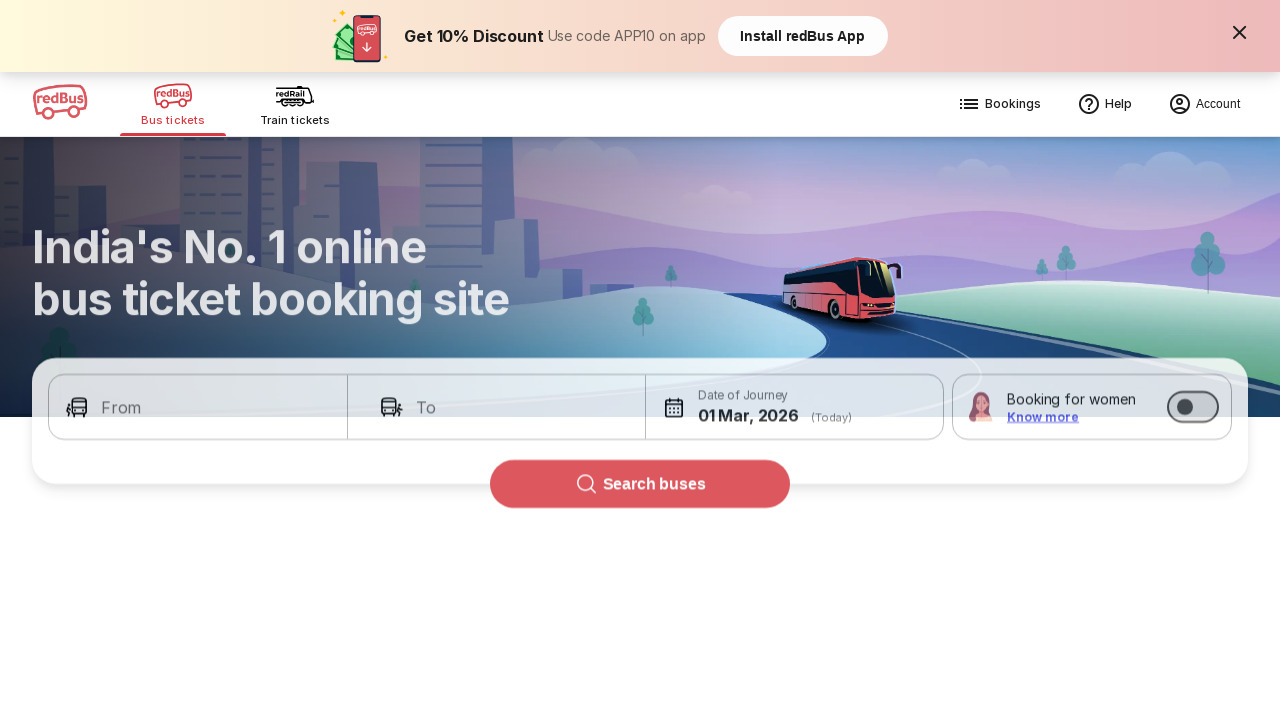

Refreshed the current page
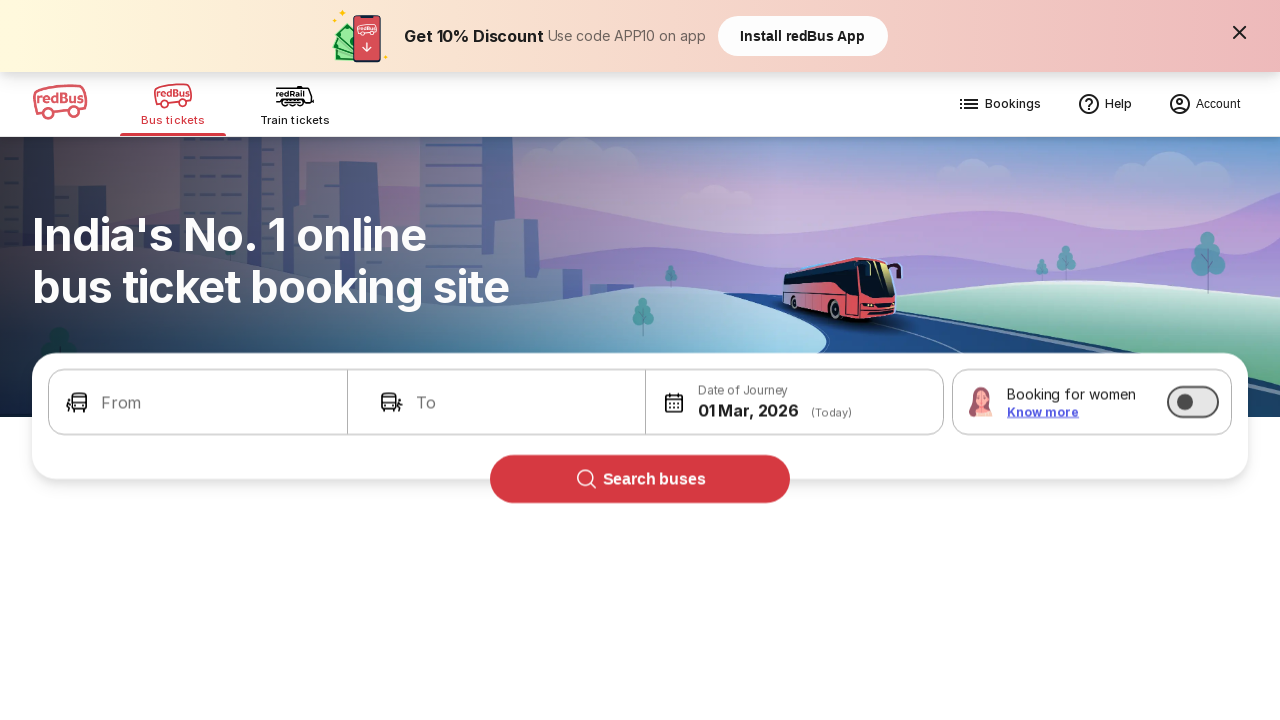

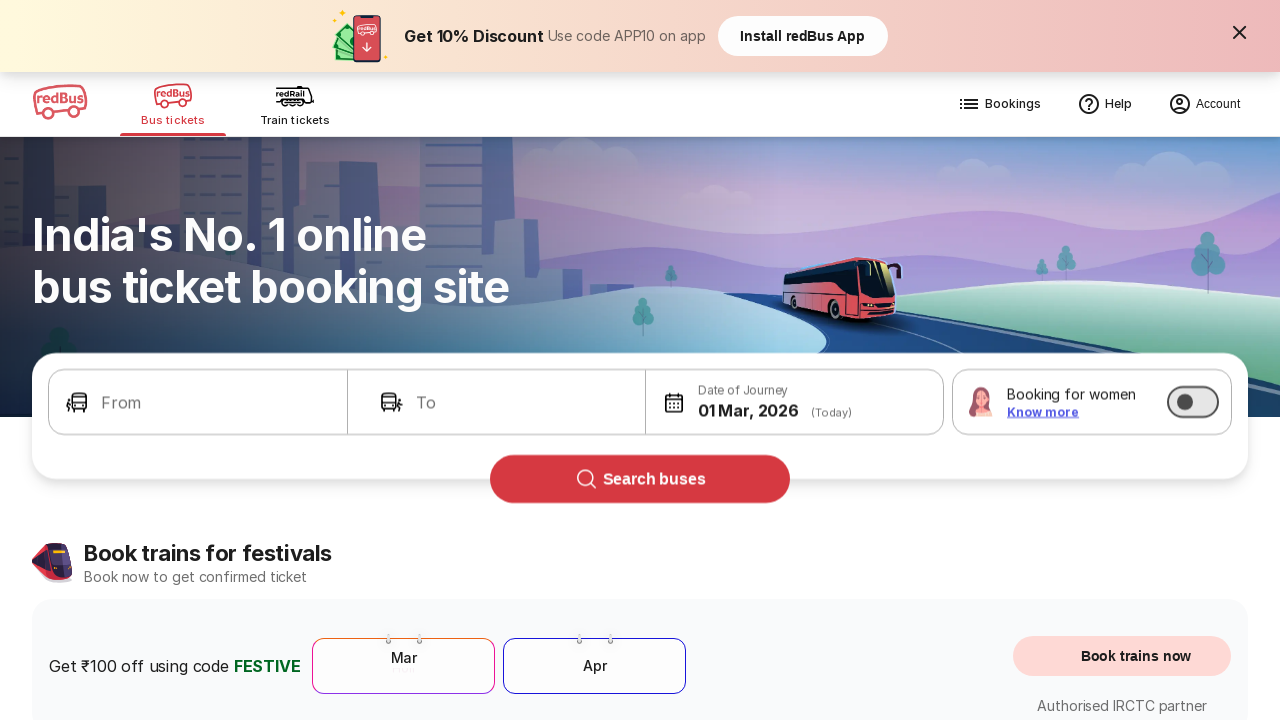